Tests window switching functionality by opening a new window, switching to it, verifying content, and switching back to the parent window

Starting URL: https://demoqa.com/browser-windows

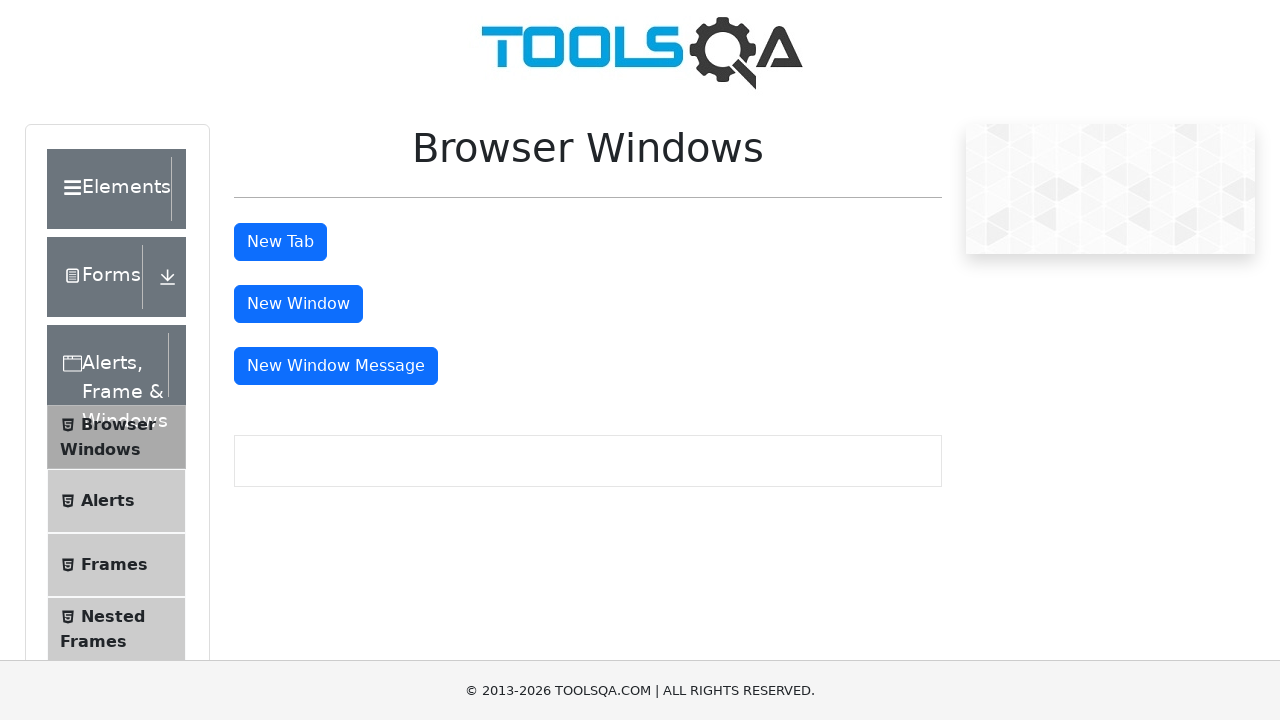

Clicked button to open new window at (298, 304) on #windowButton
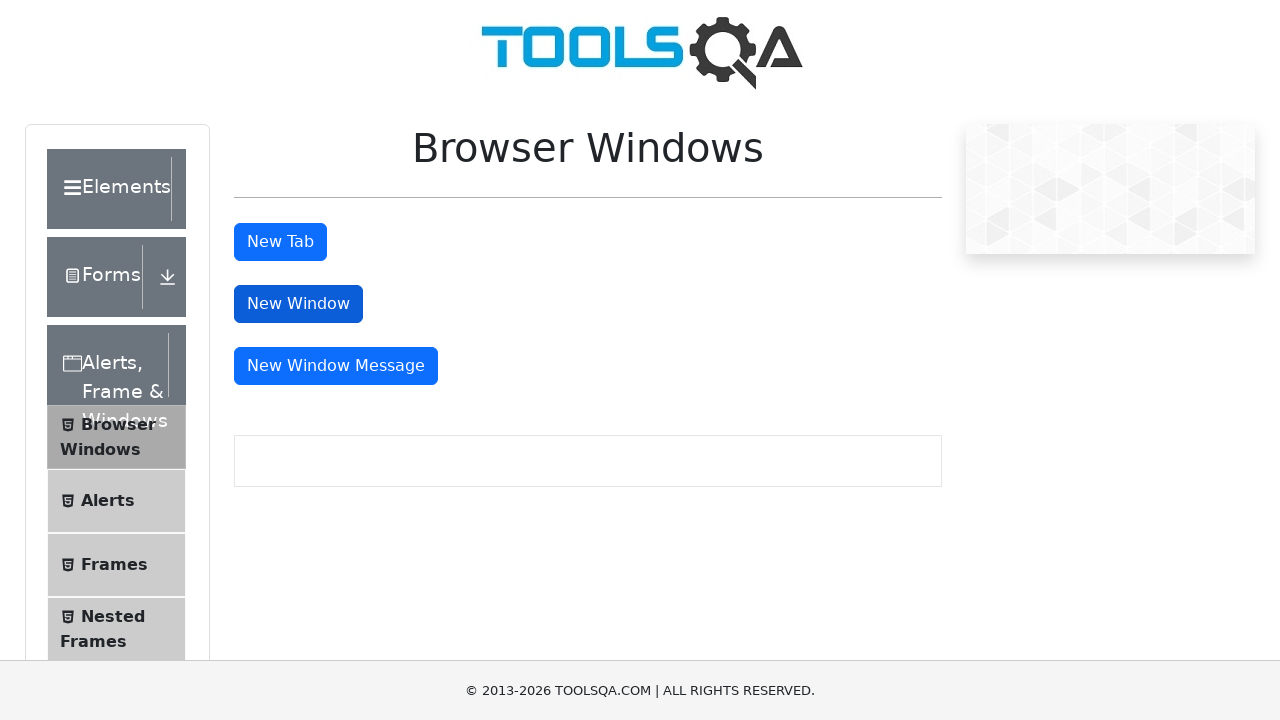

New window opened and captured
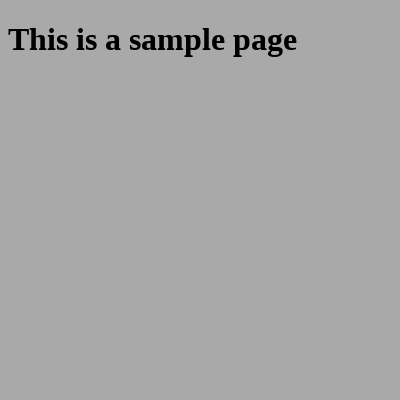

Waited for sample heading element to load in new window
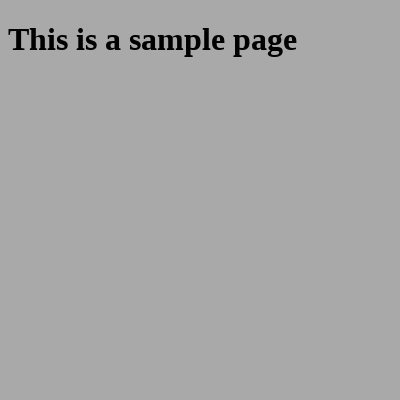

Retrieved heading text: 'This is a sample page' from new window
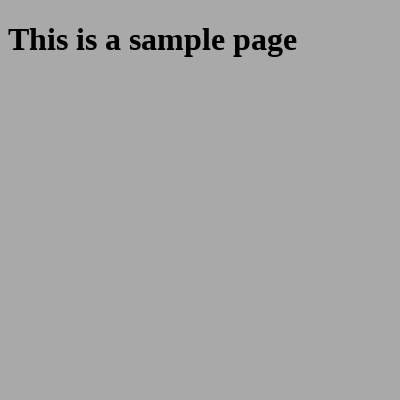

Closed the new window
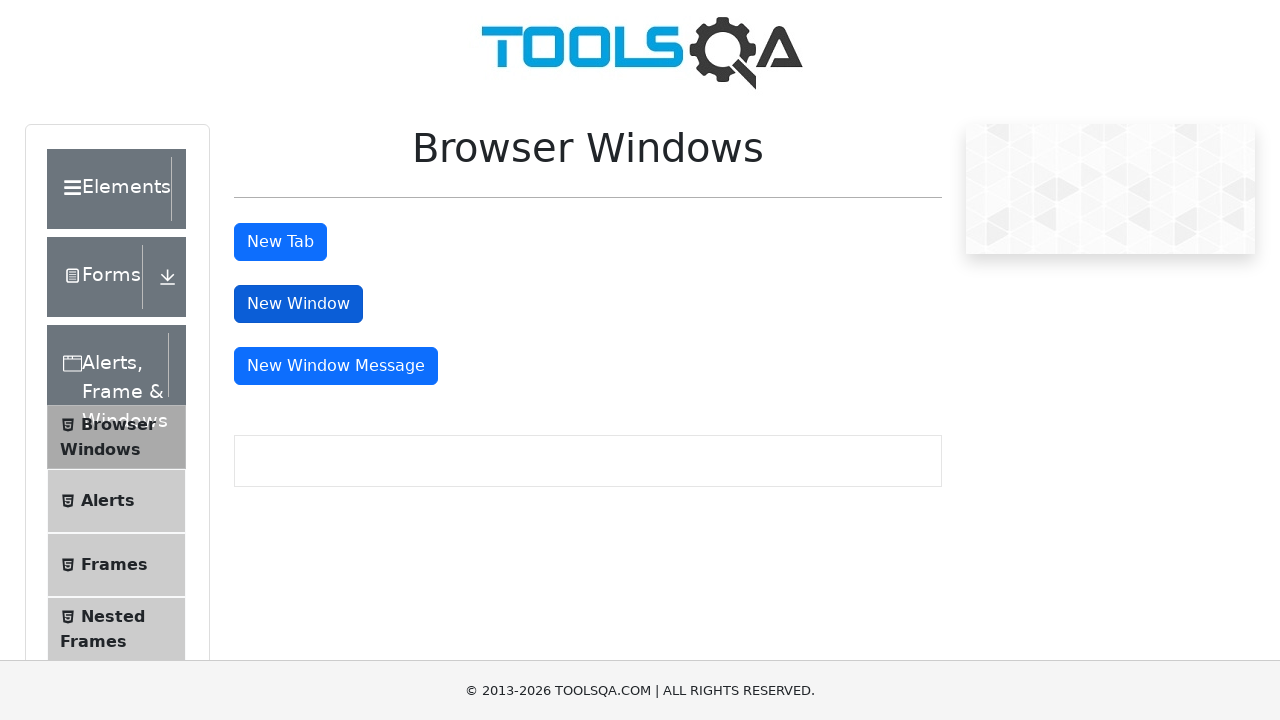

Verified parent window is active after new window closed
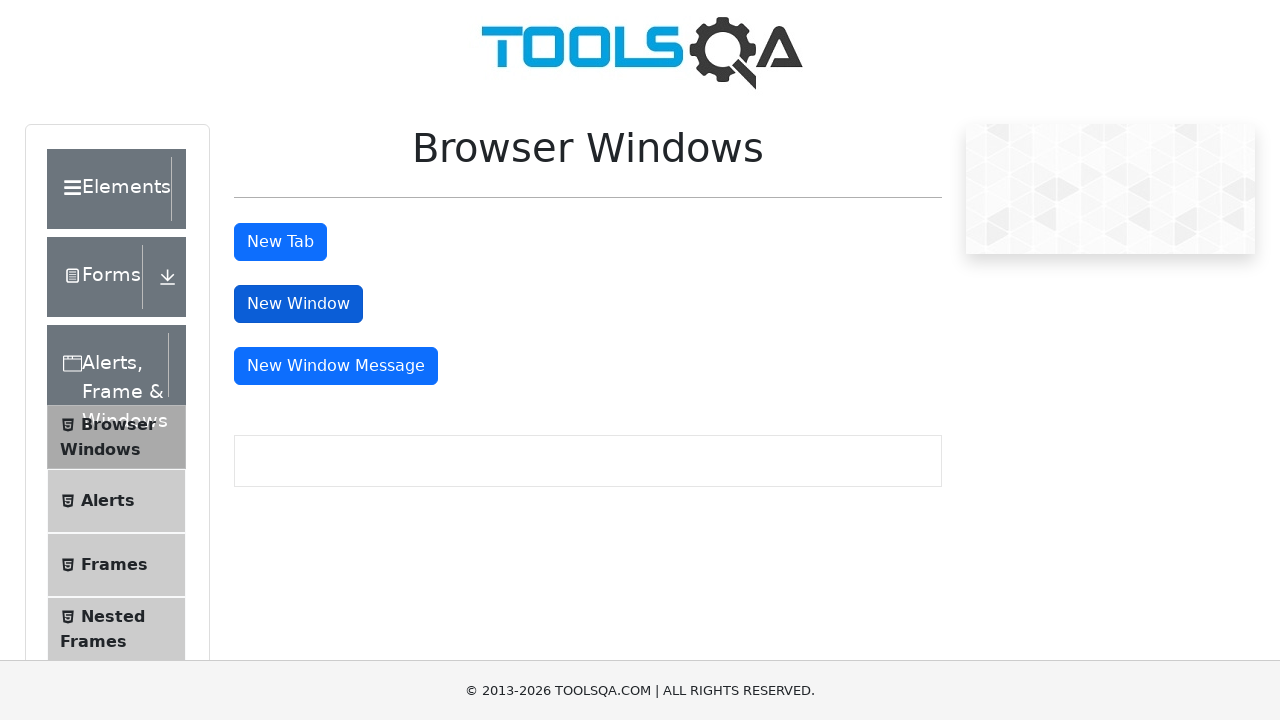

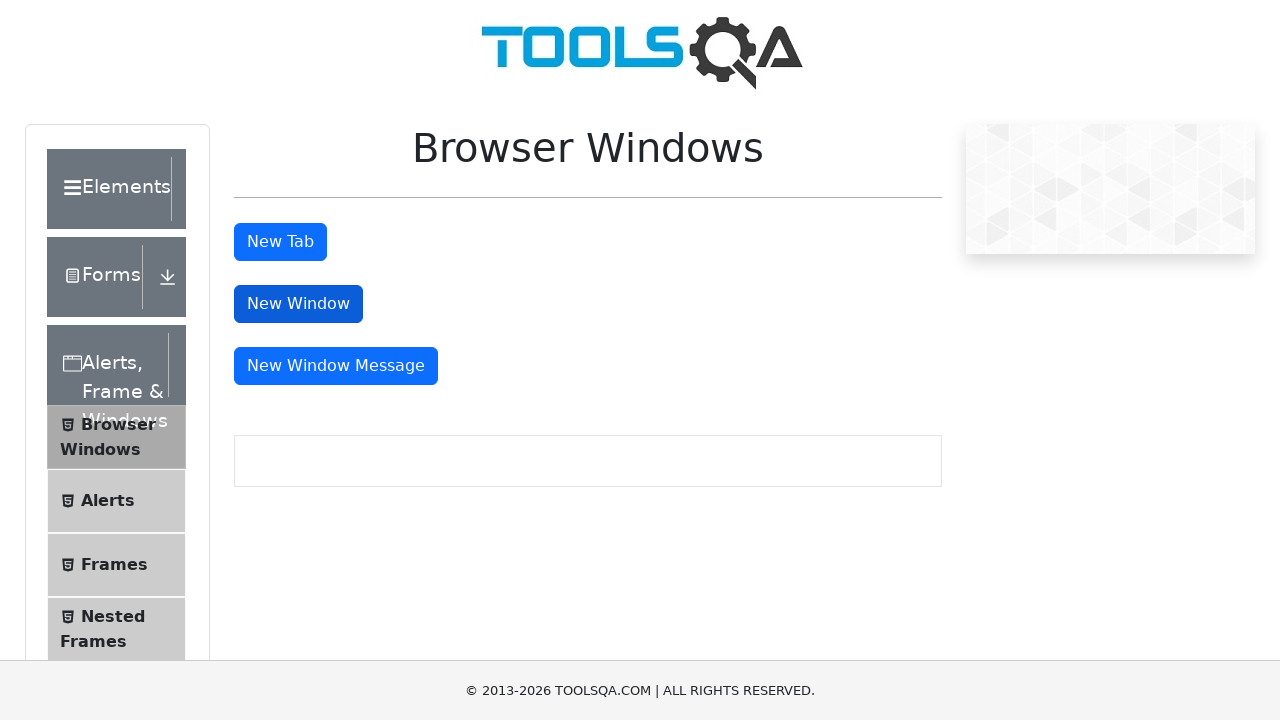